Tests the search functionality on Python.org by entering a search query "Ipython" and submitting the search form

Starting URL: https://www.python.org/

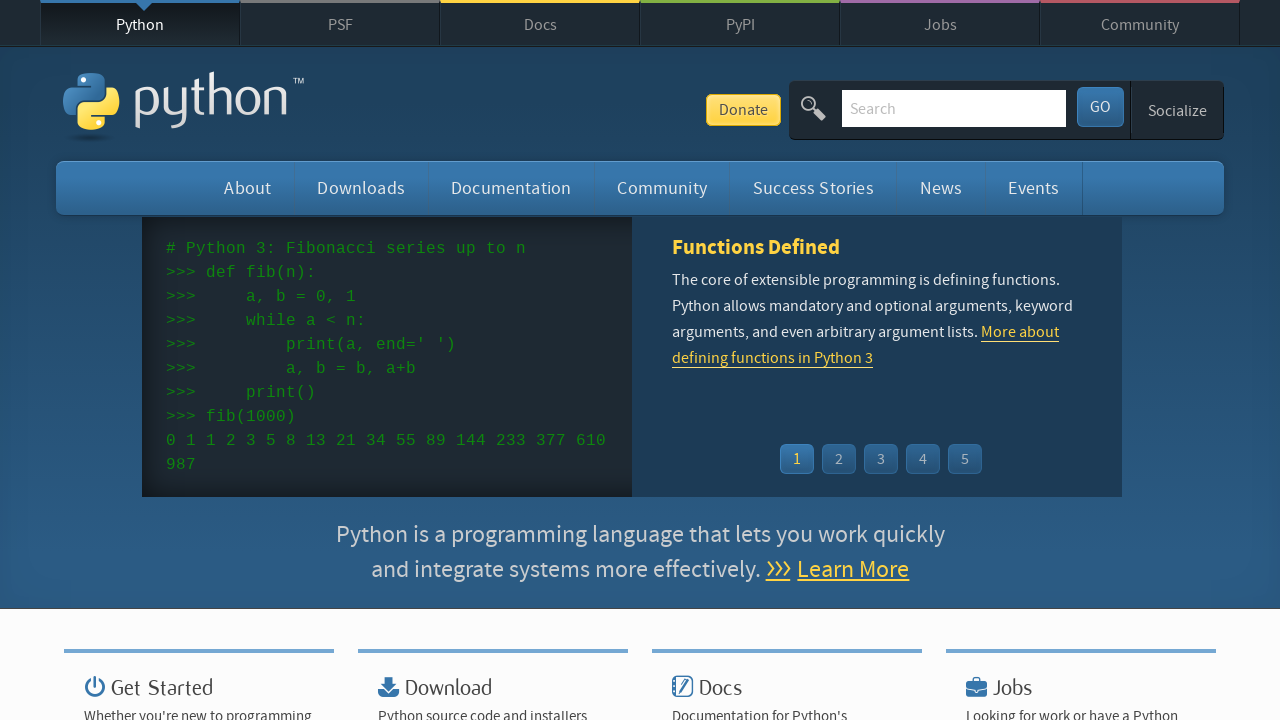

Filled search box with 'Ipython' query on input[name='q']
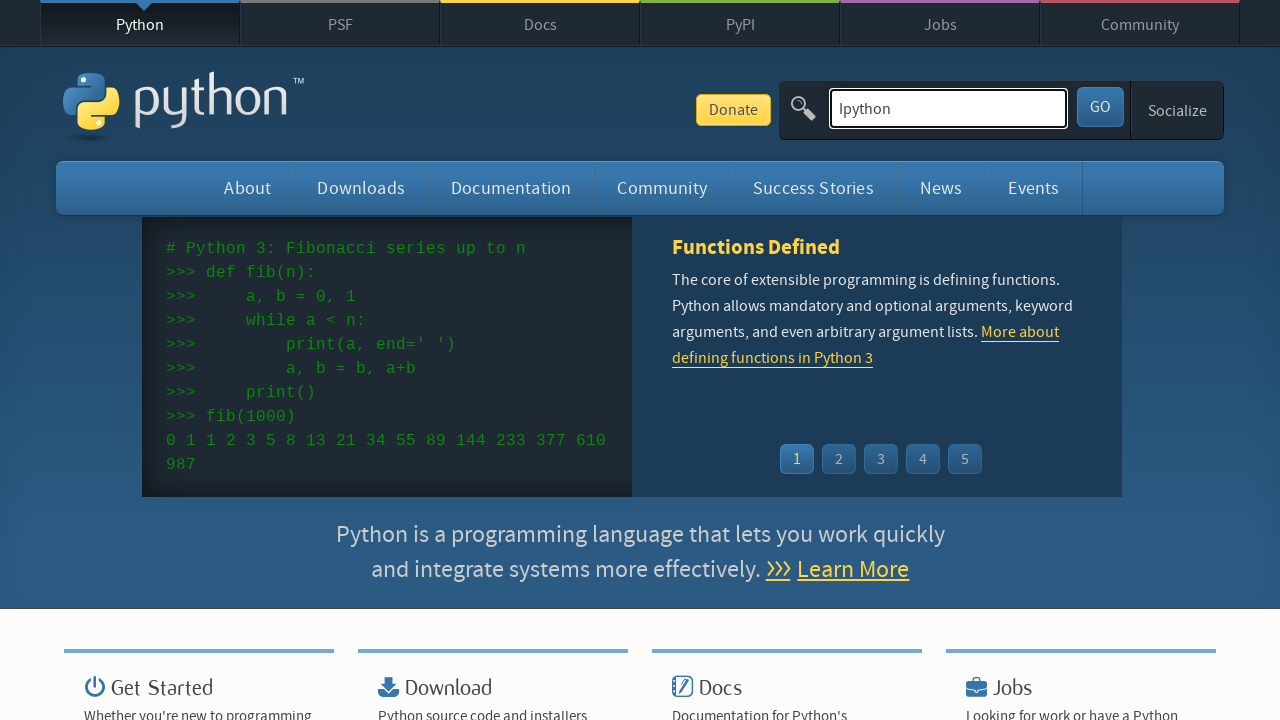

Pressed Enter to submit the search form on input[name='q']
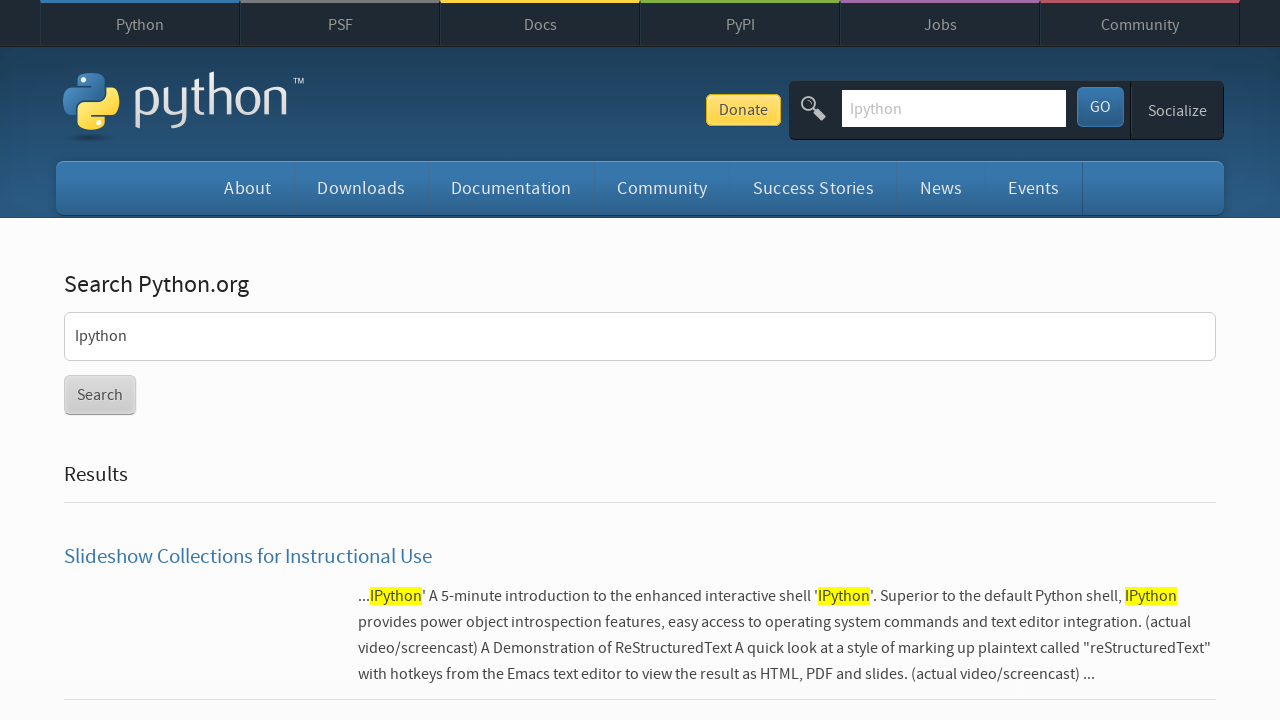

Search results page loaded (networkidle)
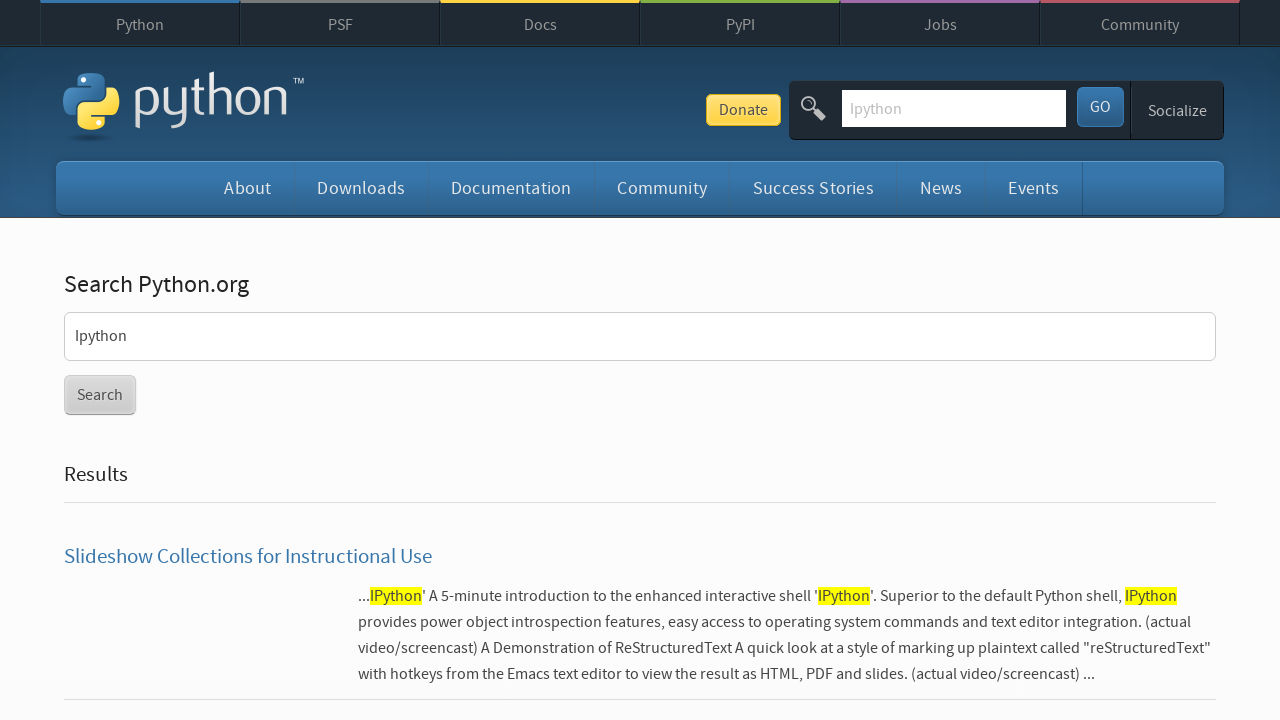

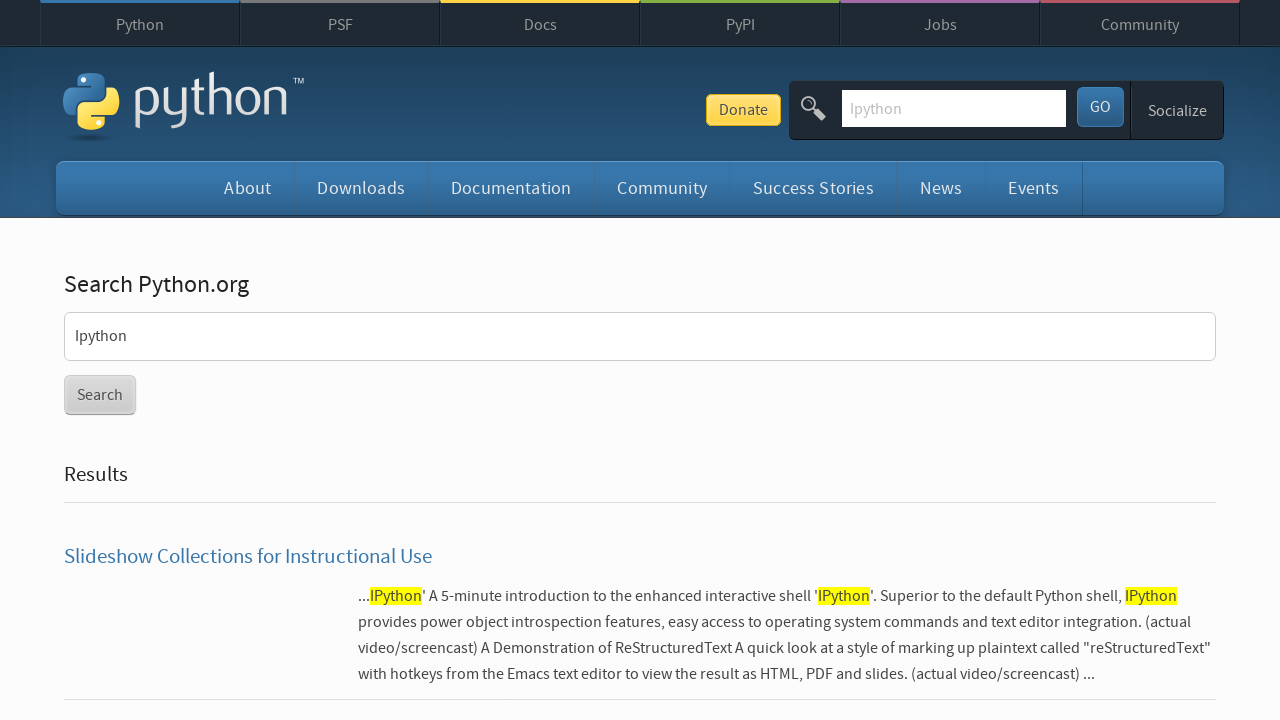